Tests the Dynamic Controls page by clicking to remove a checkbox and verifying it disappears, then enabling an input field and verifying the success message appears.

Starting URL: https://the-internet.herokuapp.com/

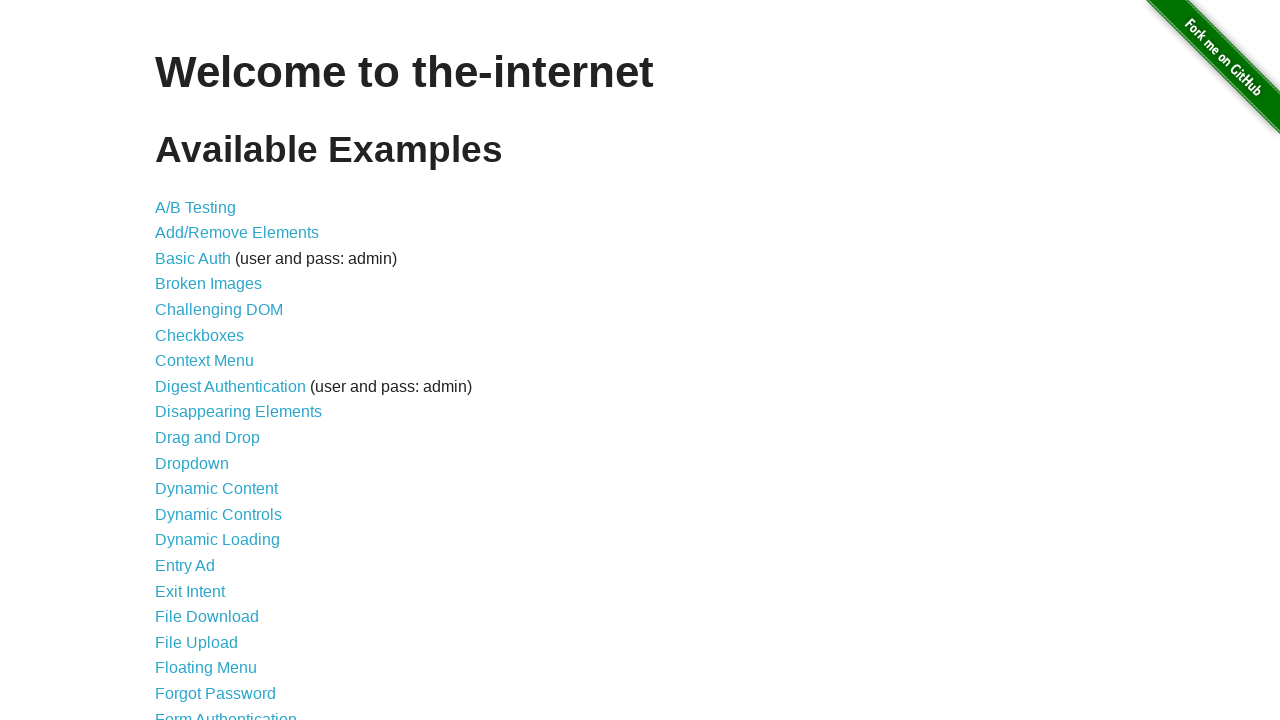

Clicked on Dynamic Controls link from main page at (218, 514) on text=Dynamic Controls
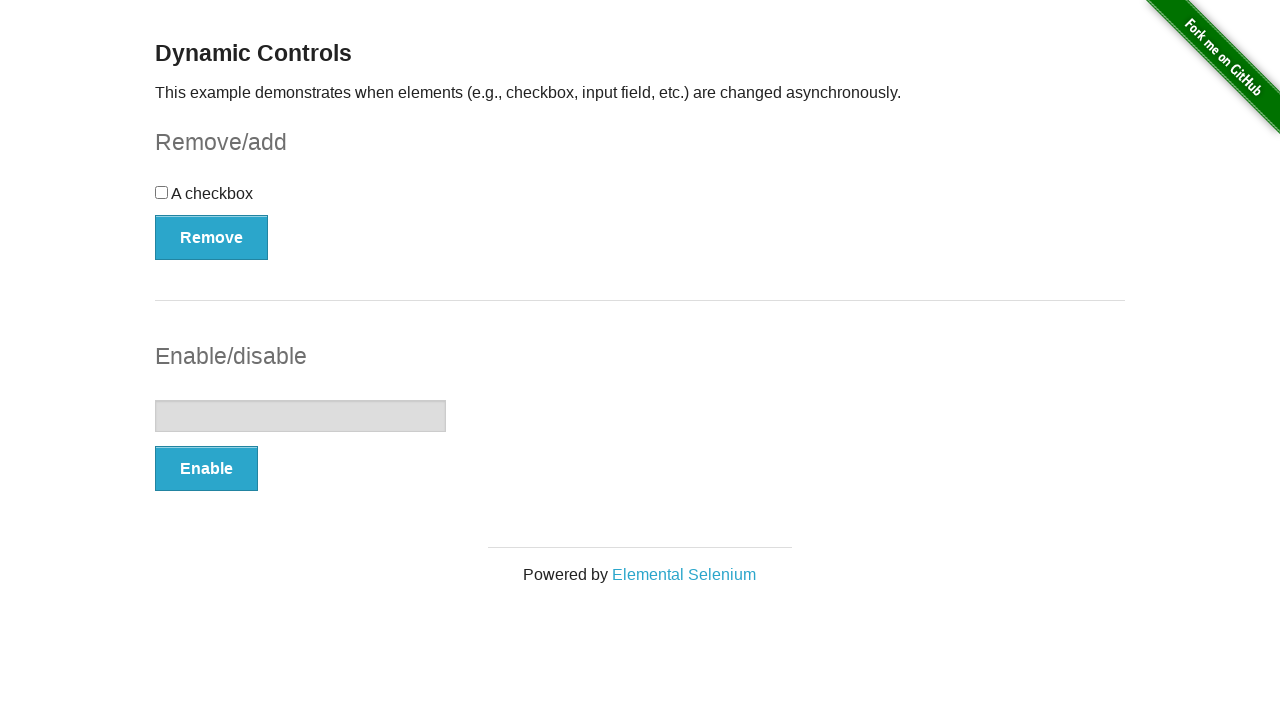

Dynamic Controls page loaded and checkbox element is visible
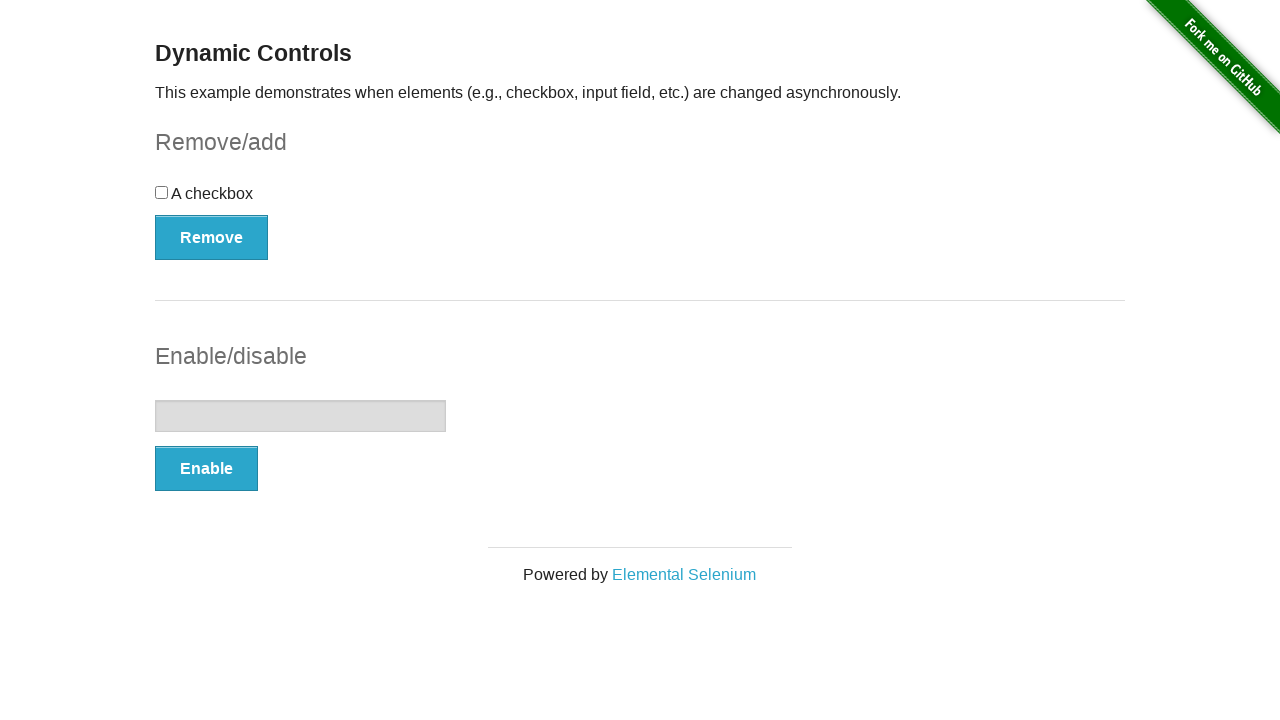

Clicked the Remove button to remove the checkbox at (212, 237) on button:has-text('Remove')
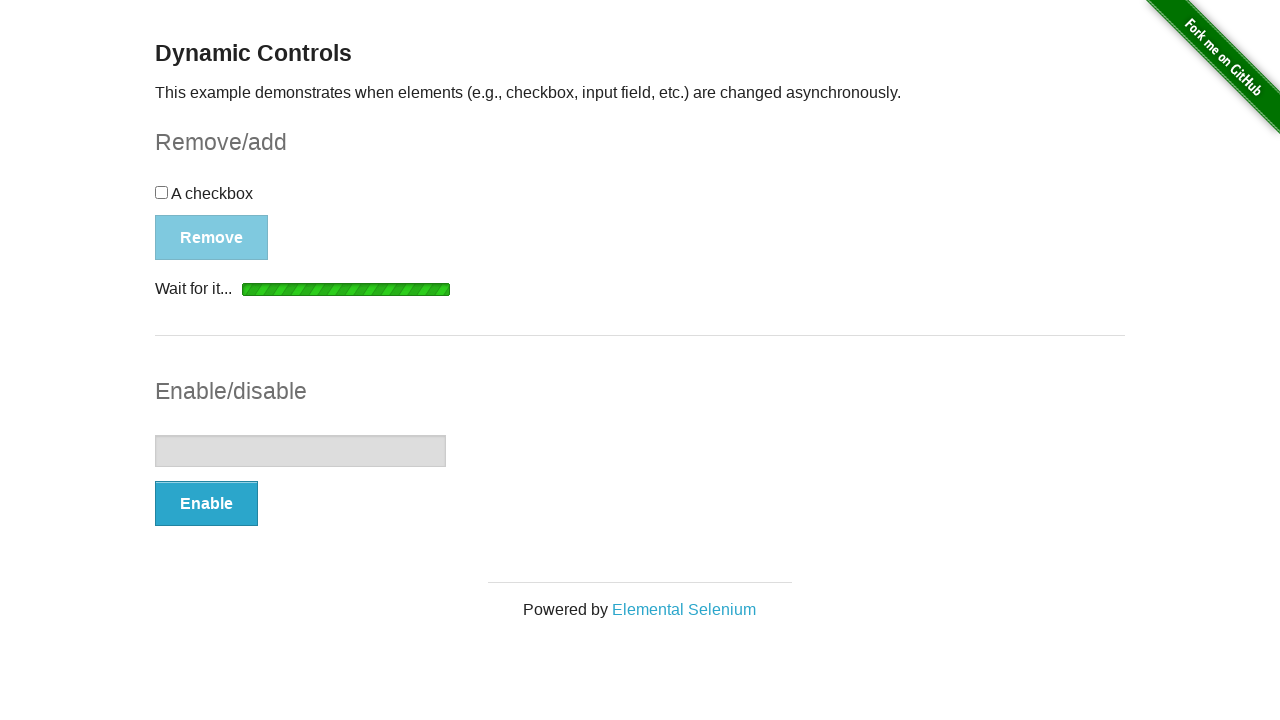

Checkbox disappeared from the page
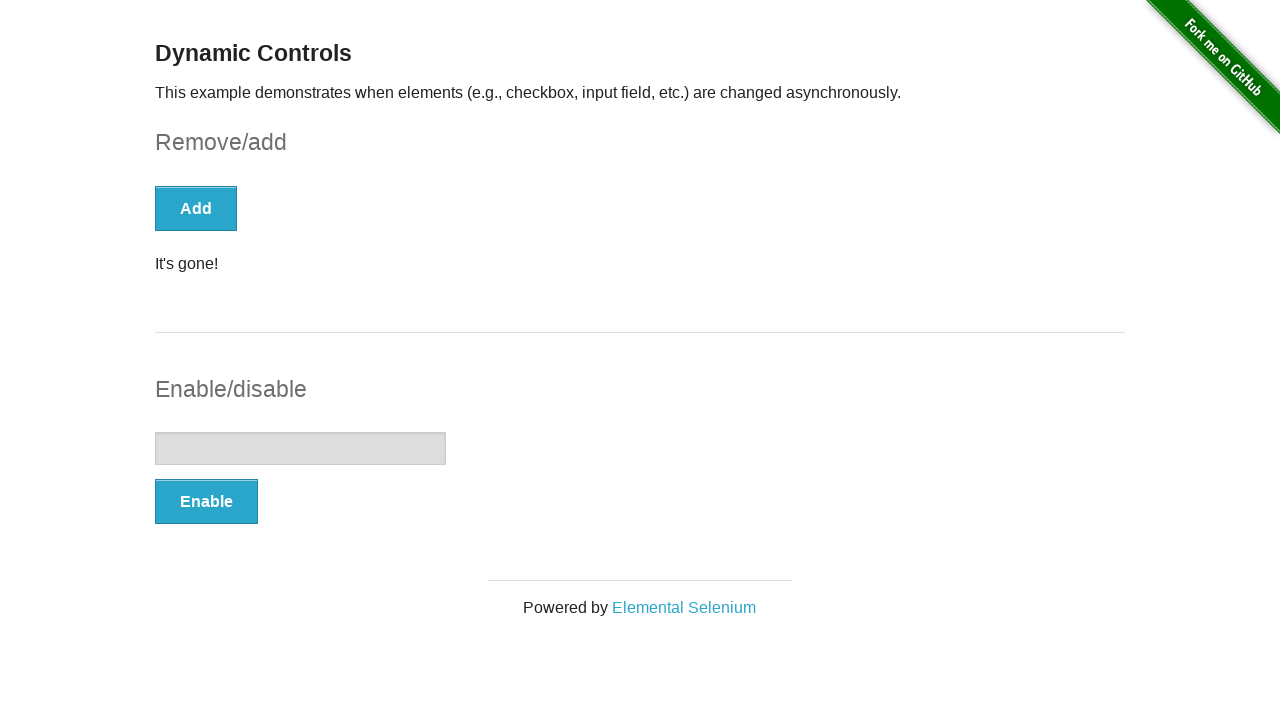

Success message "It's gone!" appeared after removing checkbox
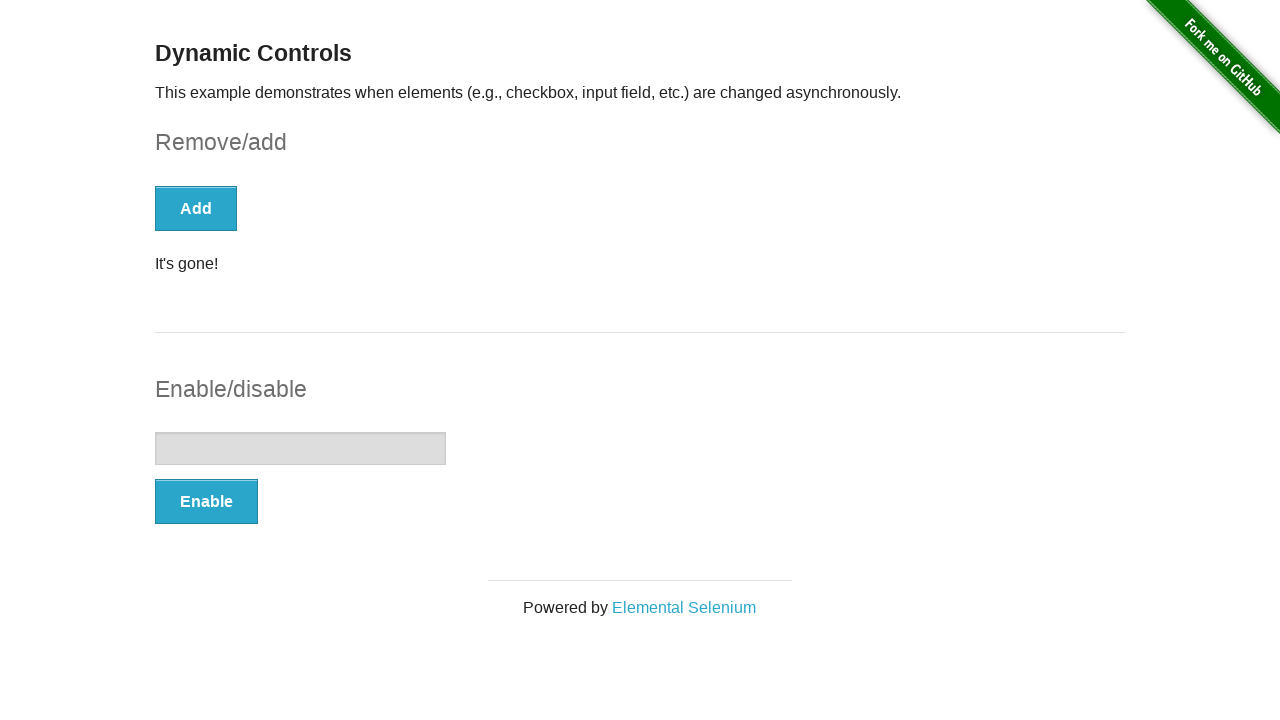

Retrieved and verified the "It's gone!" message text
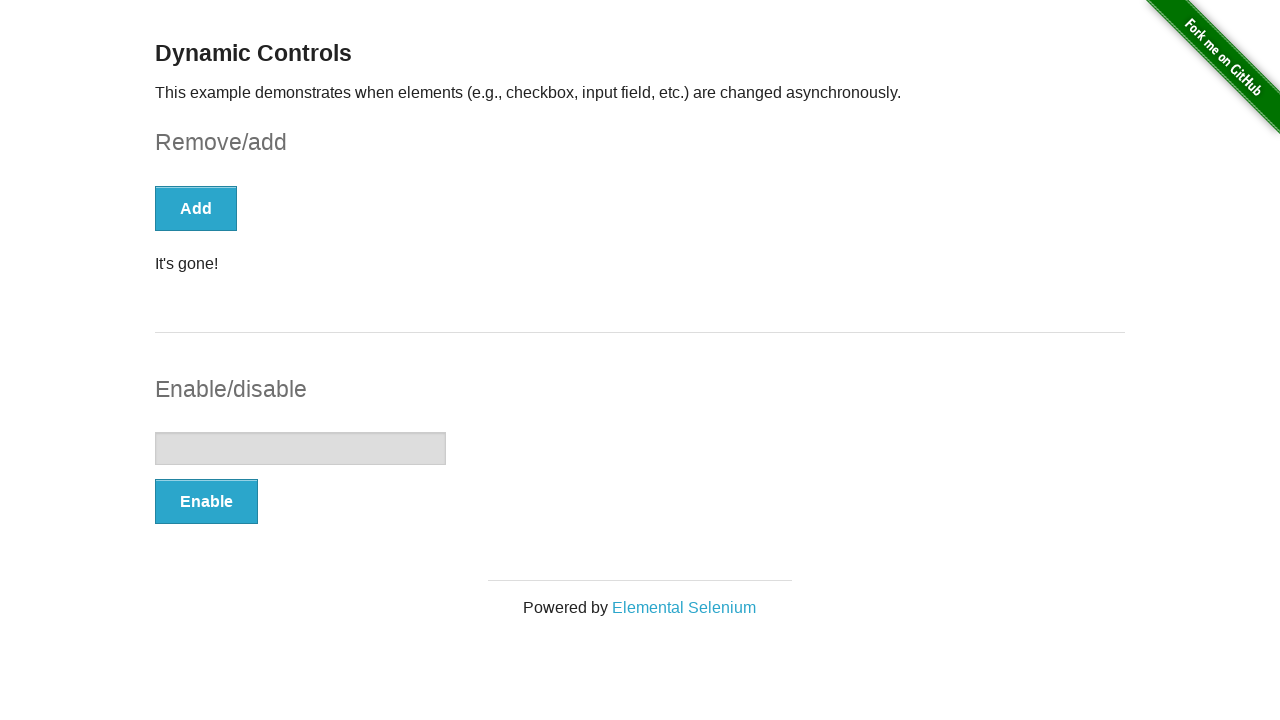

Assertion passed: "It's gone!" message is correct
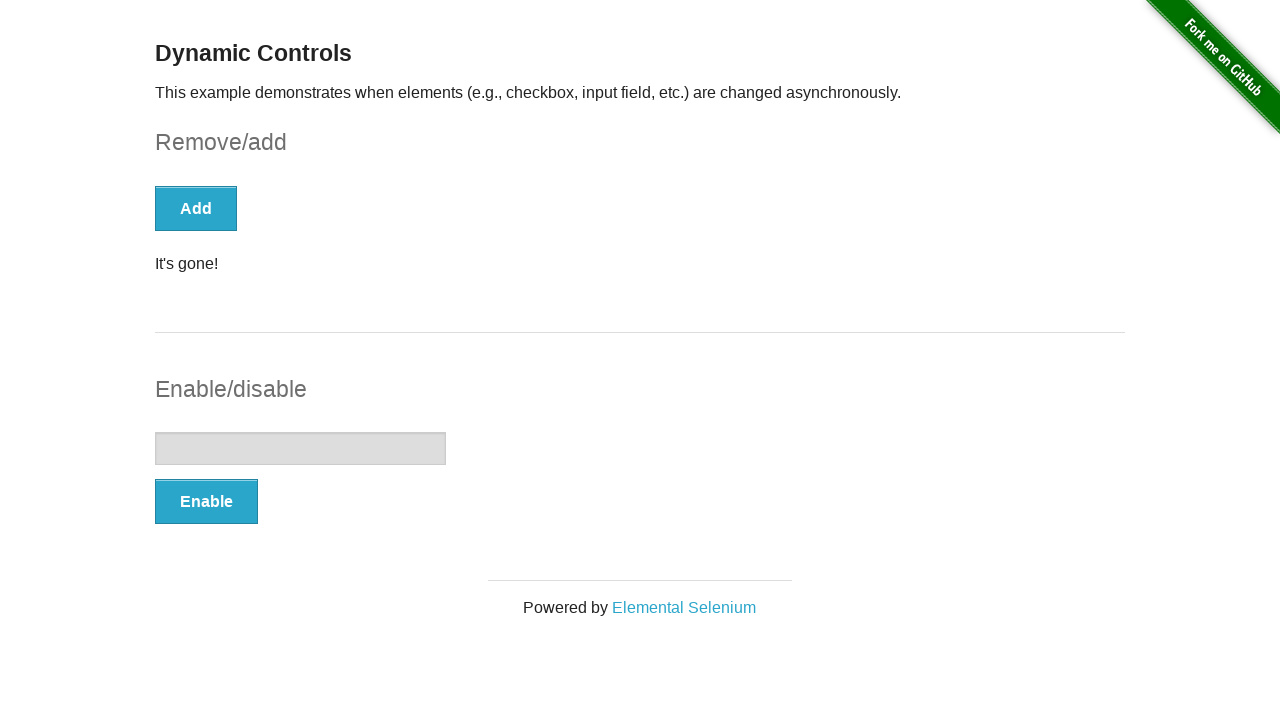

Clicked the Enable button to enable the input field at (206, 501) on button:has-text('Enable')
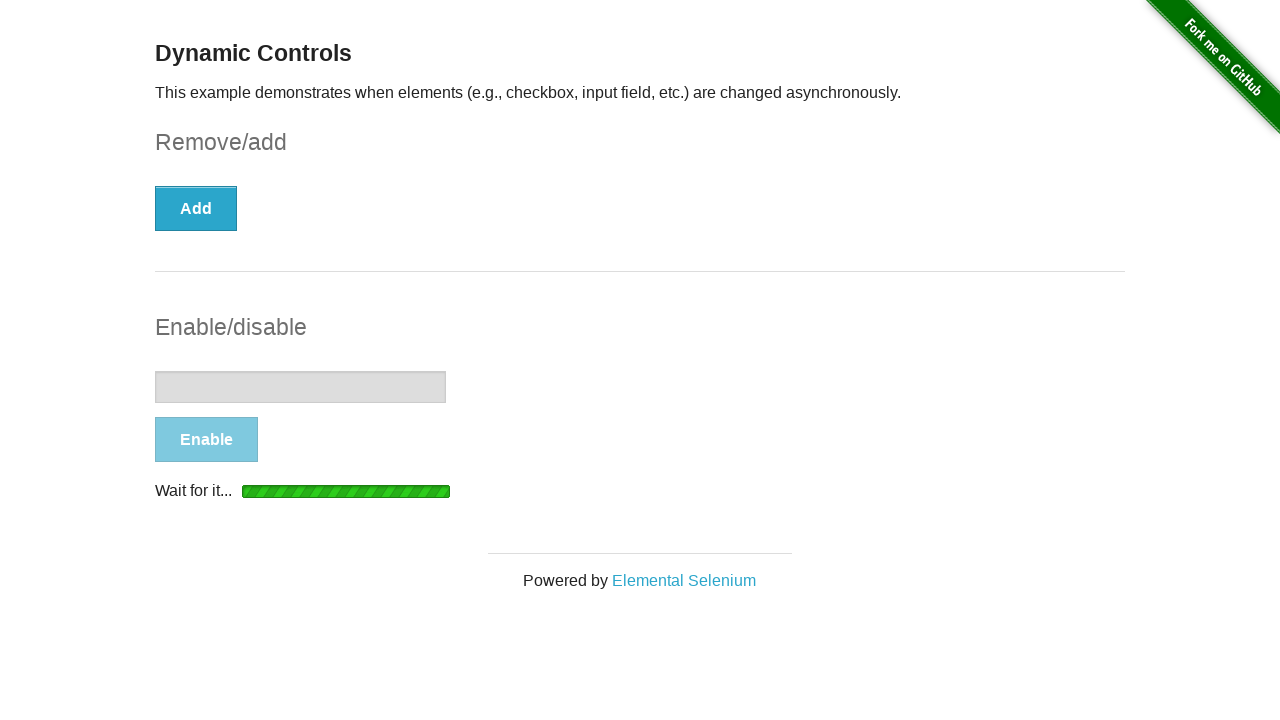

Success message "It's enabled!" appeared after enabling input field
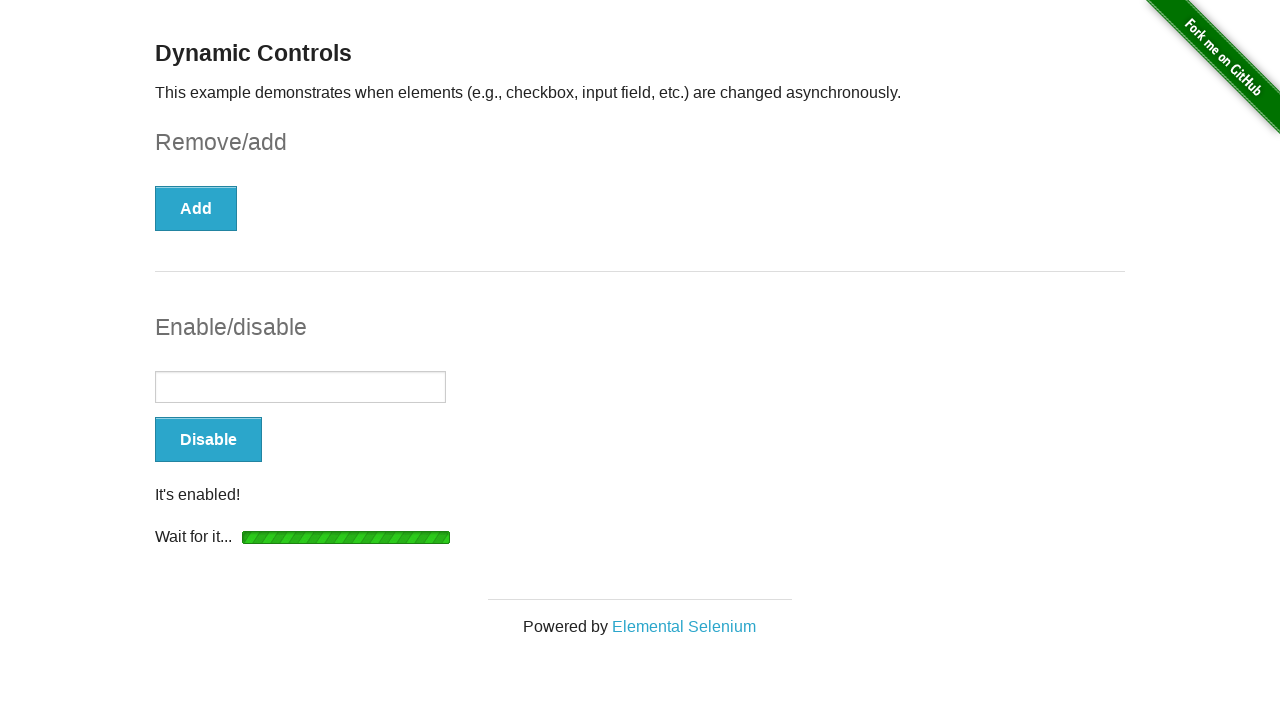

Retrieved and verified the "It's enabled!" message text
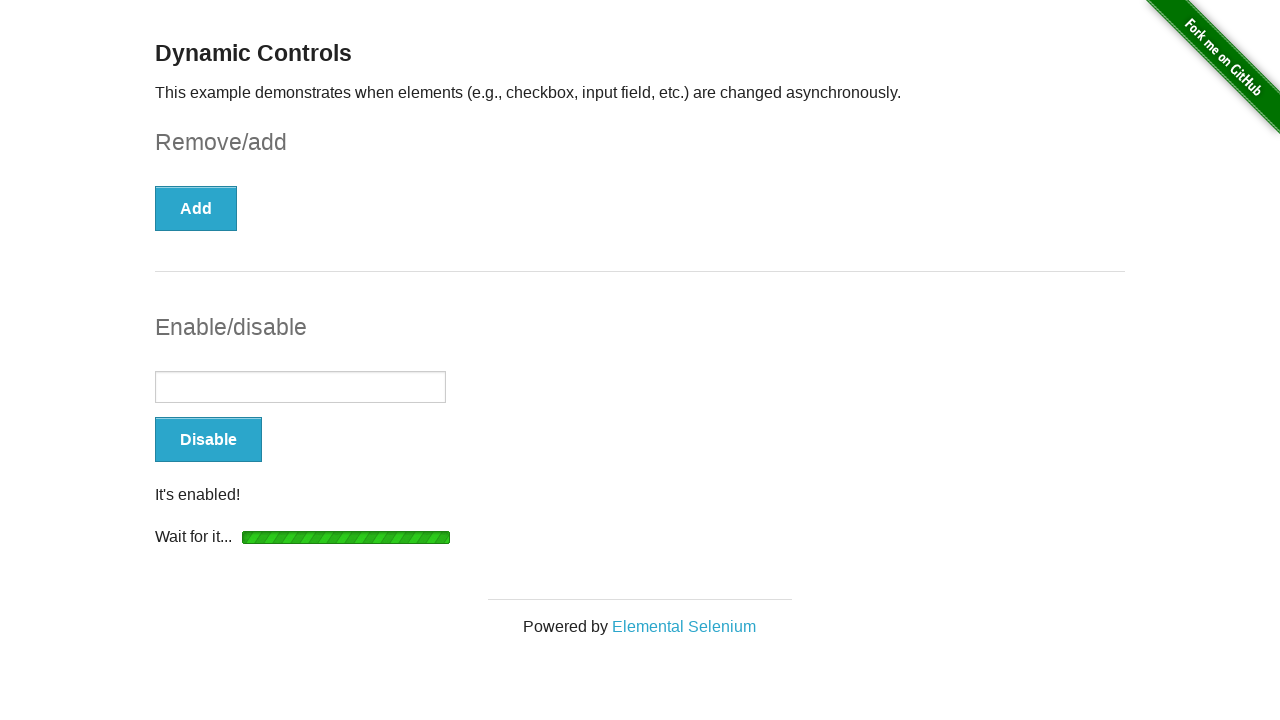

Assertion passed: "It's enabled!" message is correct
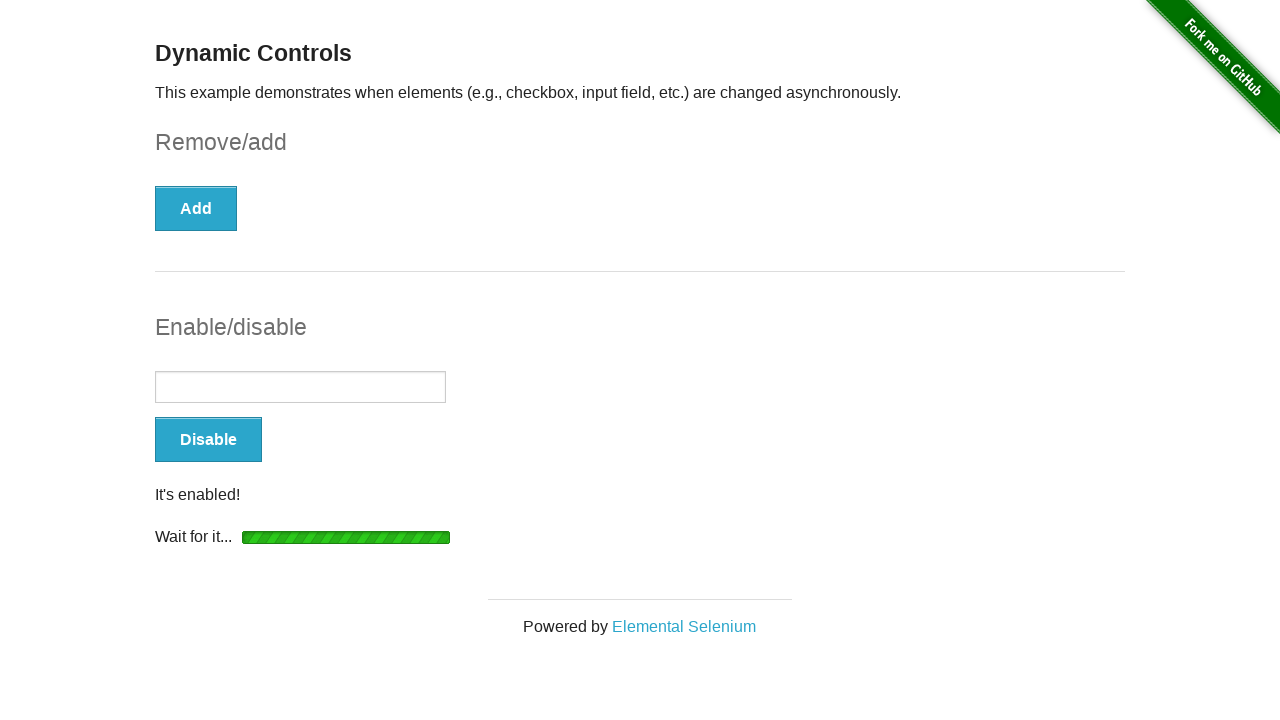

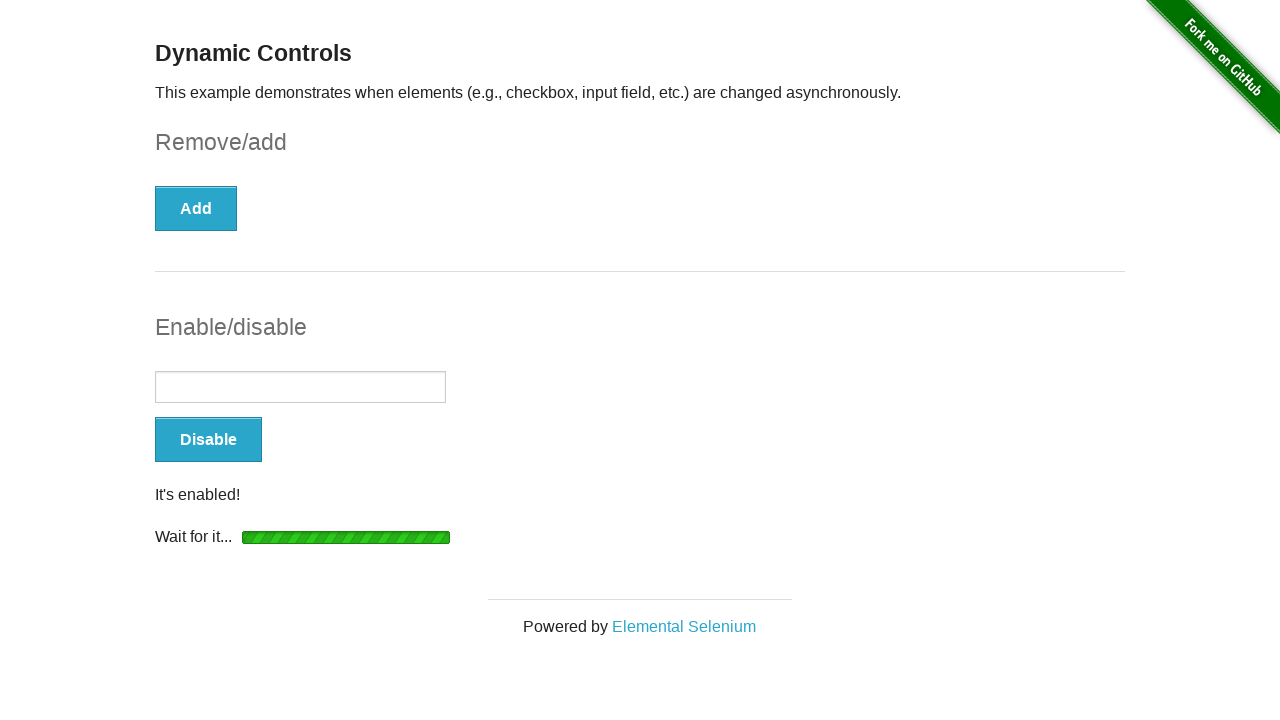